Solves a math captcha by calculating a value from an element on the page, then fills the answer and completes robot verification checkboxes before submitting

Starting URL: http://suninjuly.github.io/math.html

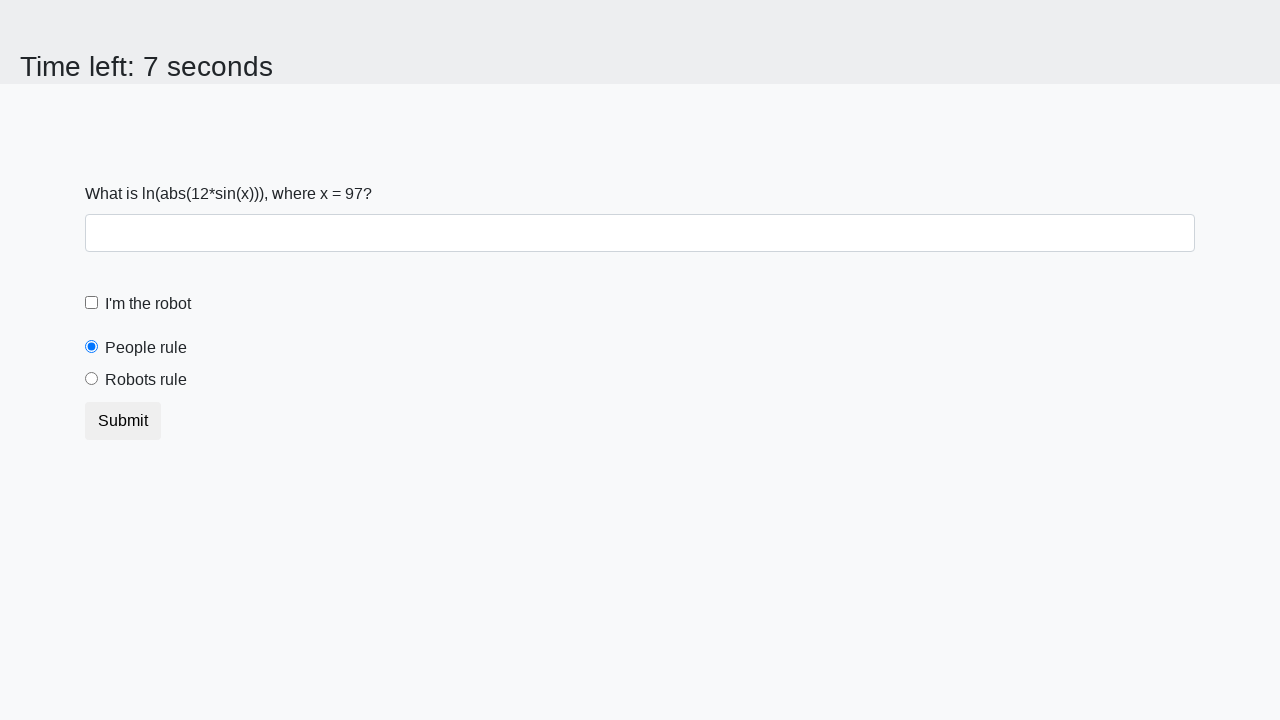

Located the input value element
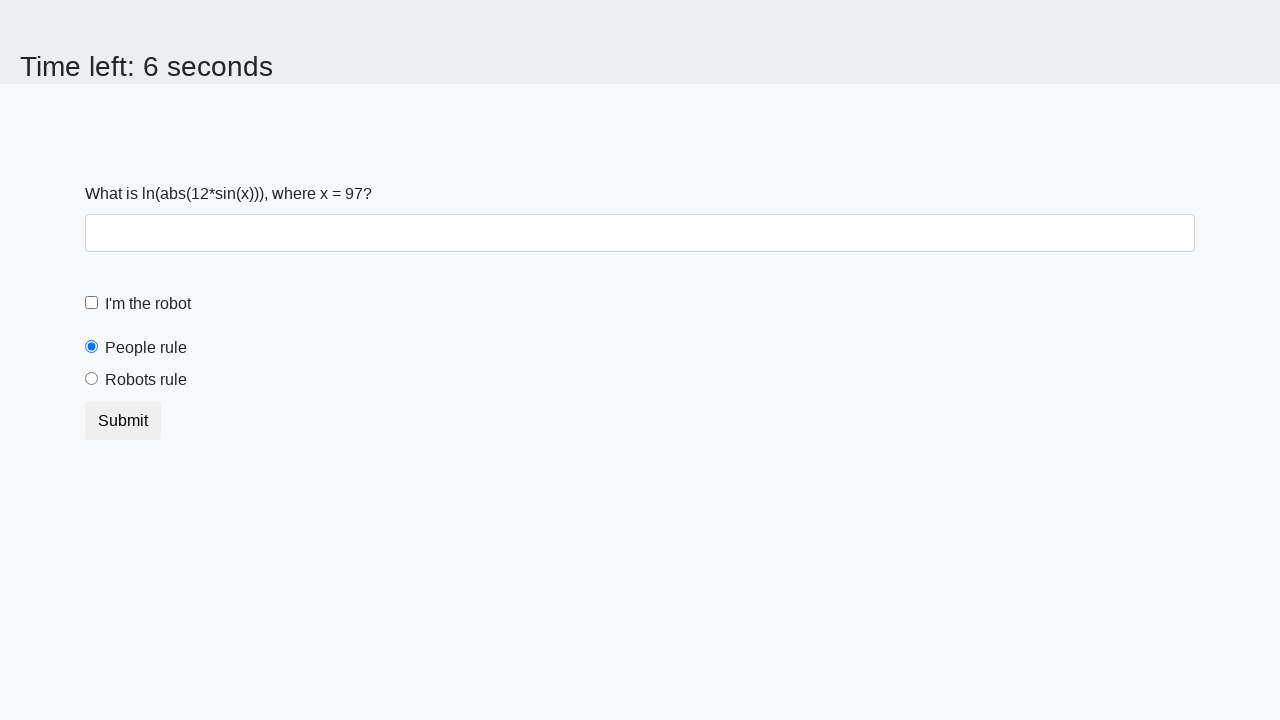

Extracted x value from the element
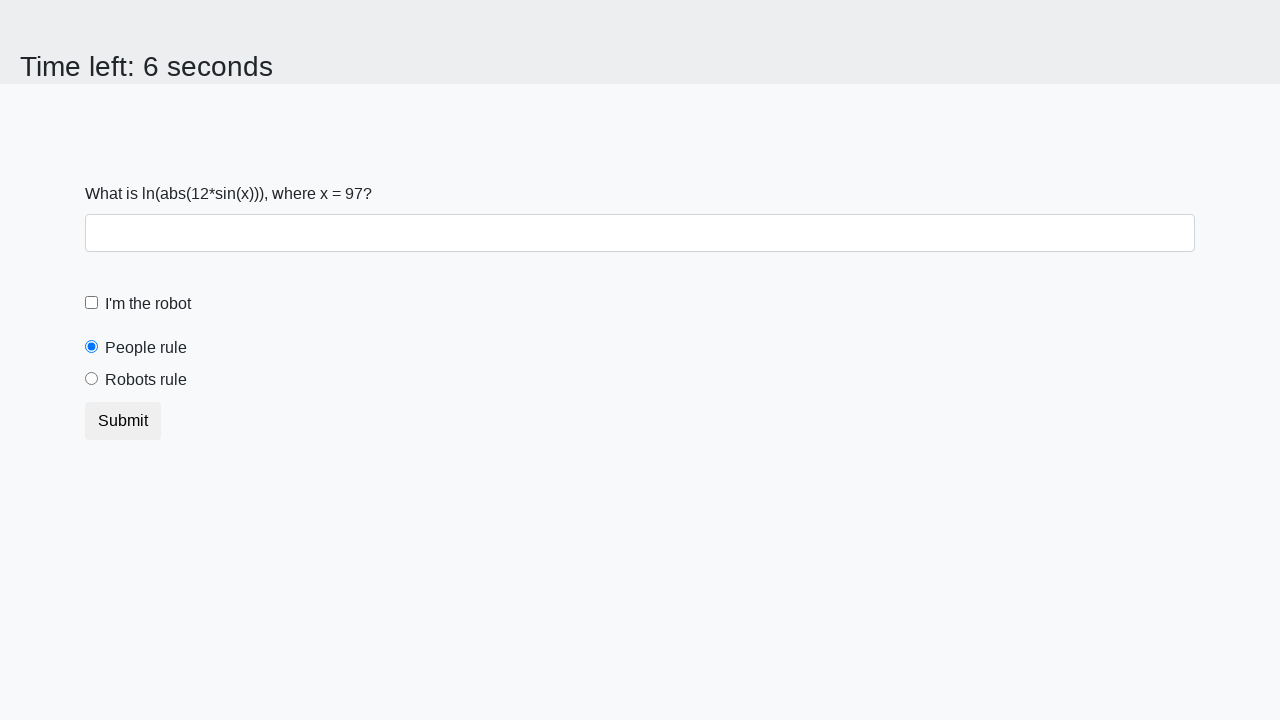

Calculated math formula result: 1.5162898246560559
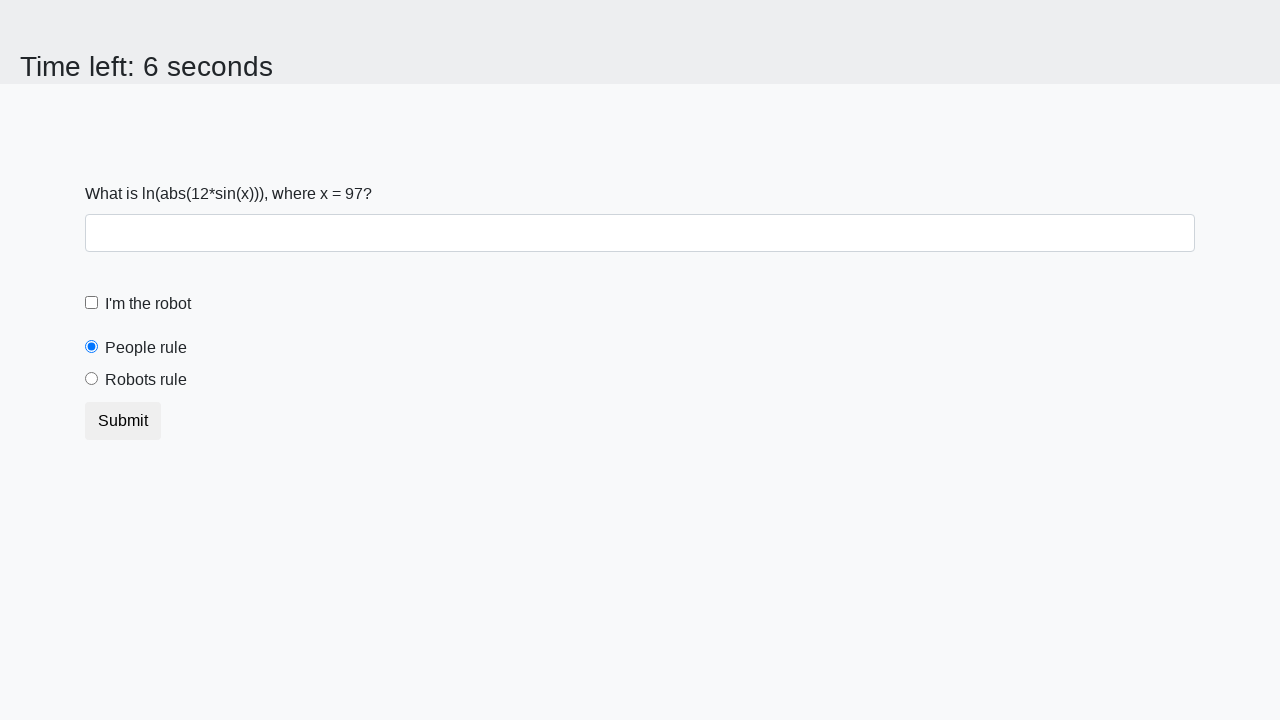

Filled in the calculated answer on #answer
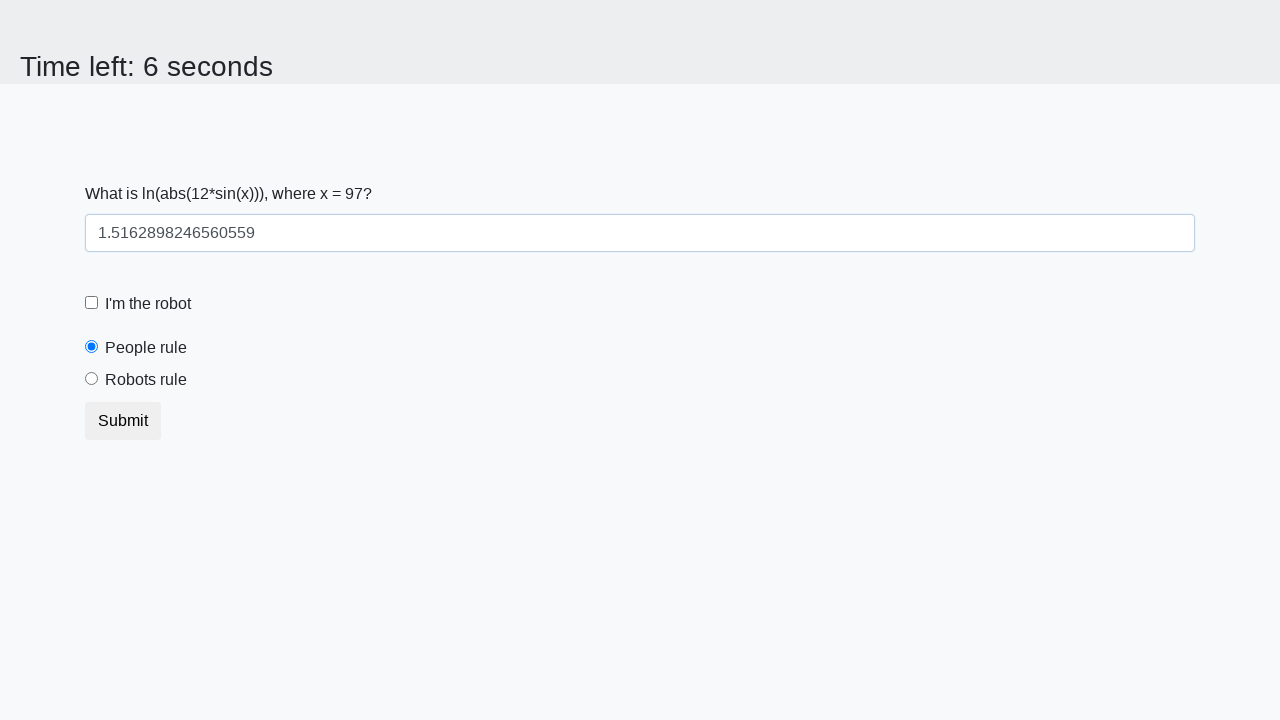

Clicked the robot checkbox at (92, 303) on #robotCheckbox
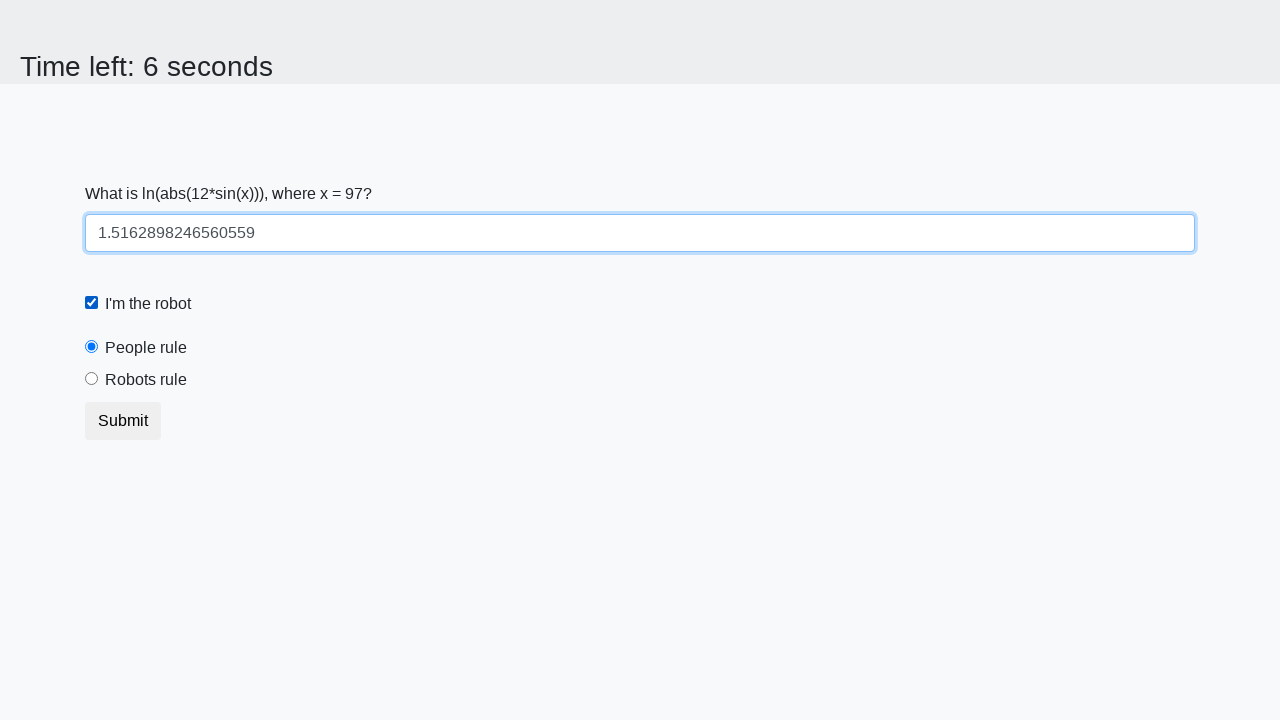

Clicked the robots rule radio button at (92, 379) on #robotsRule
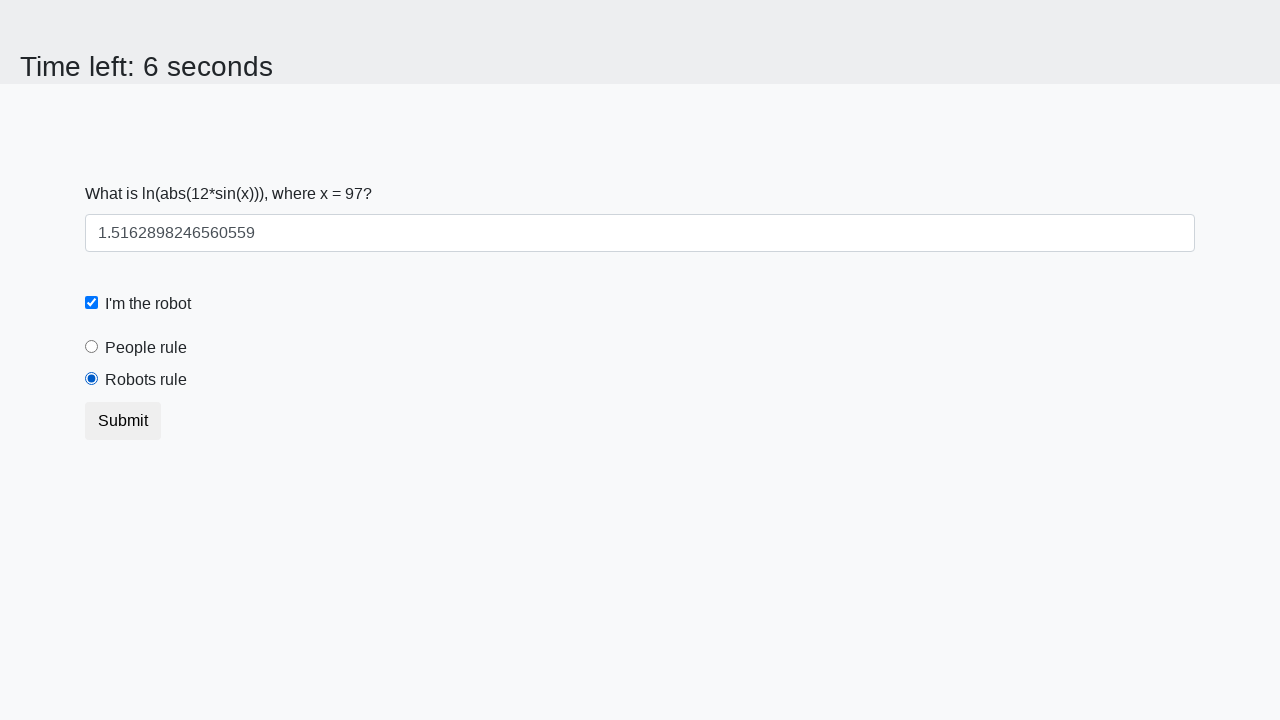

Clicked the submit button to complete verification at (123, 421) on button.btn
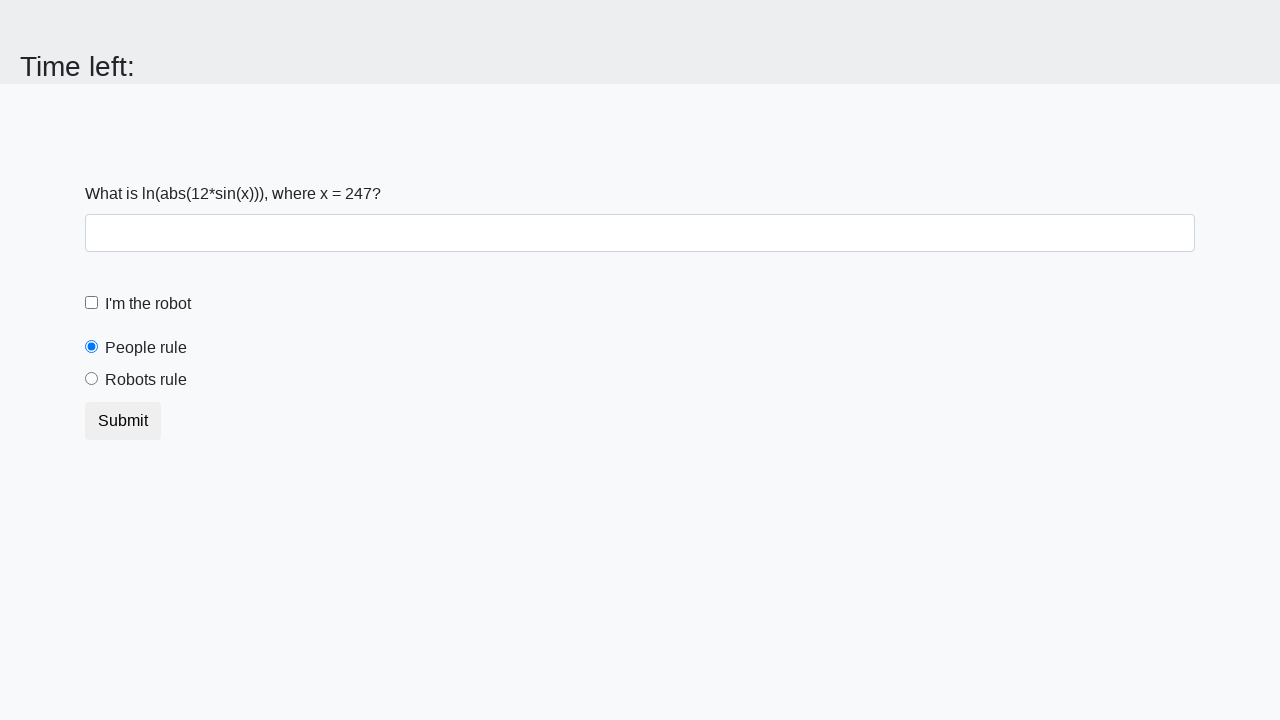

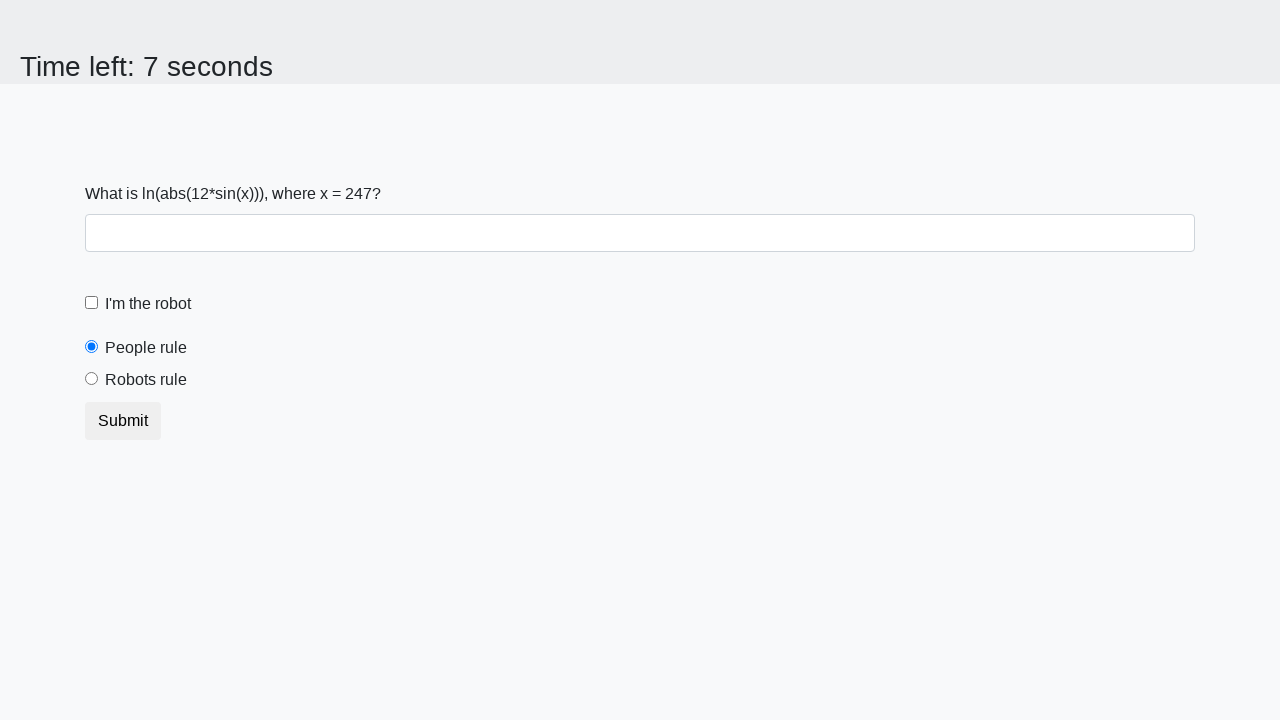